Tests that the input field is cleared after adding a todo item

Starting URL: https://demo.playwright.dev/todomvc

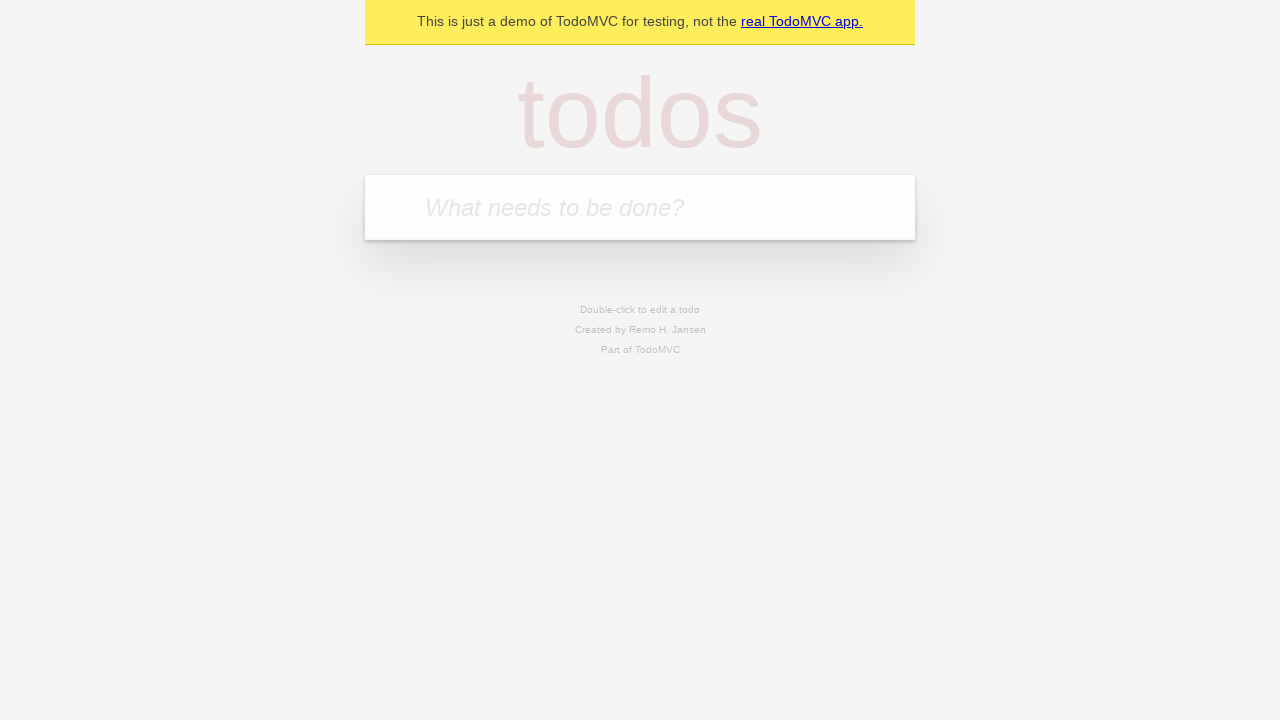

Filled input field with 'buy some cheese' on internal:attr=[placeholder="What needs to be done?"i]
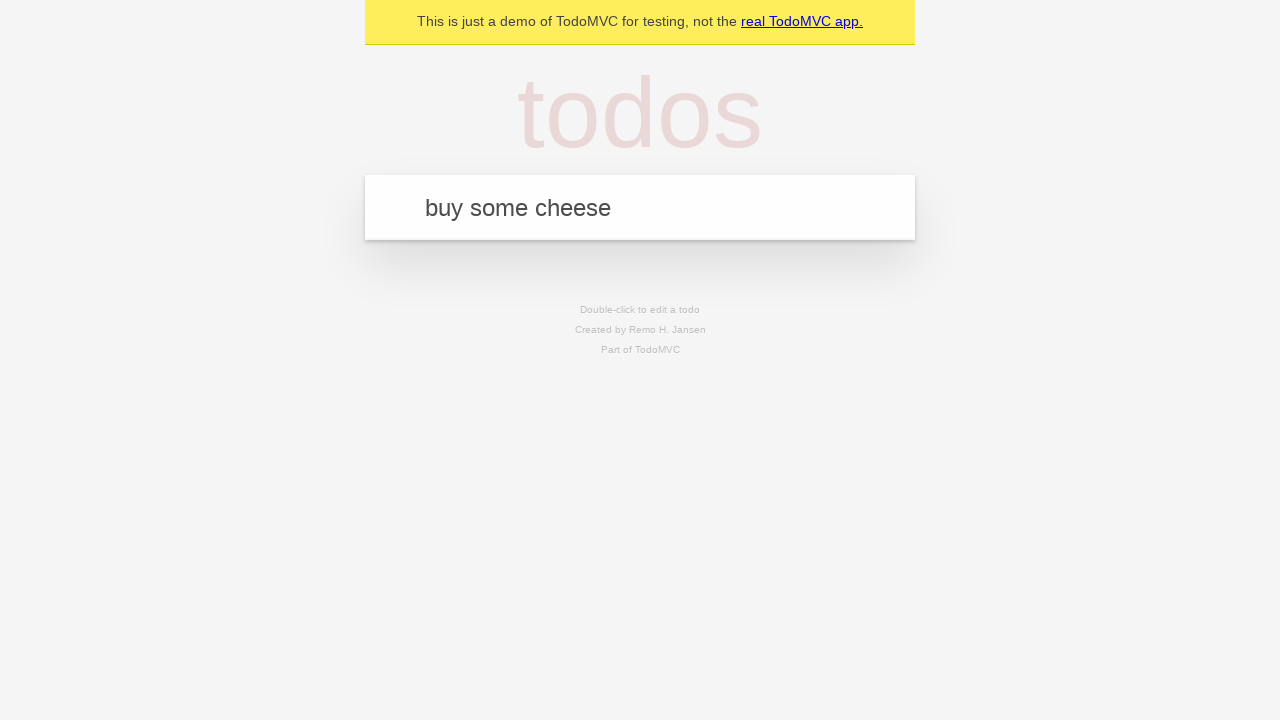

Pressed Enter to add the todo item on internal:attr=[placeholder="What needs to be done?"i]
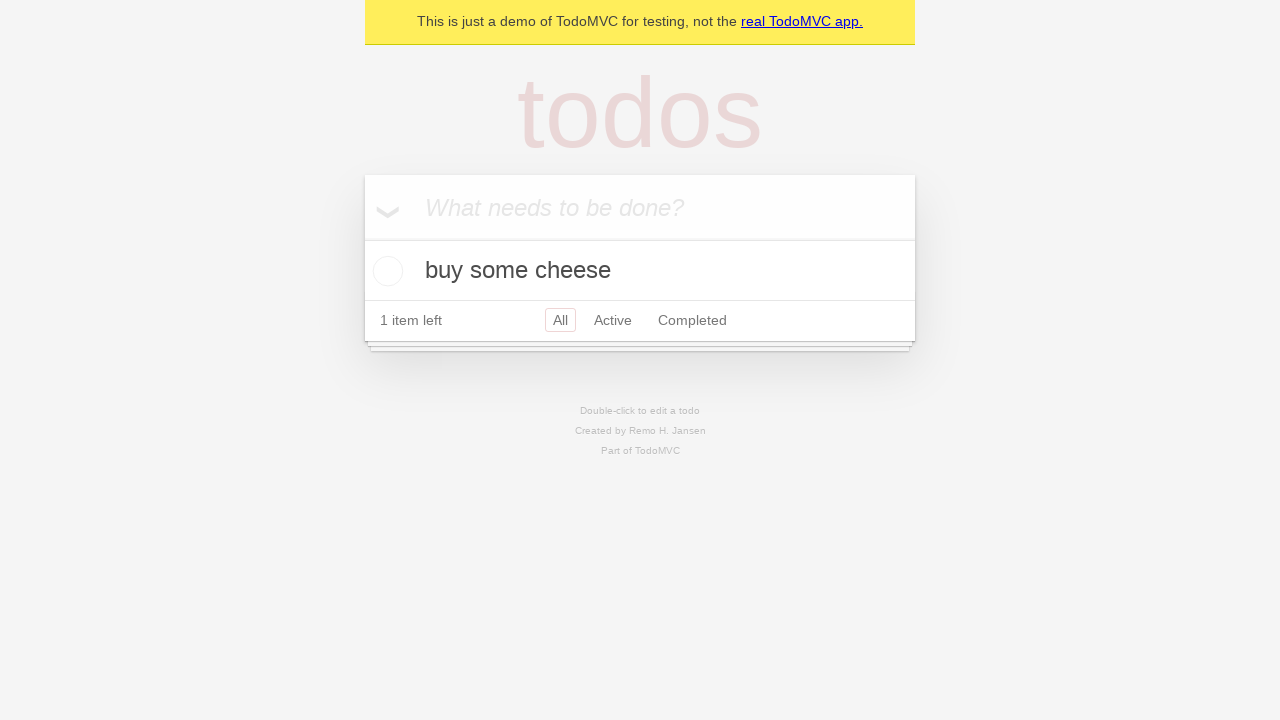

Todo item appeared in the list
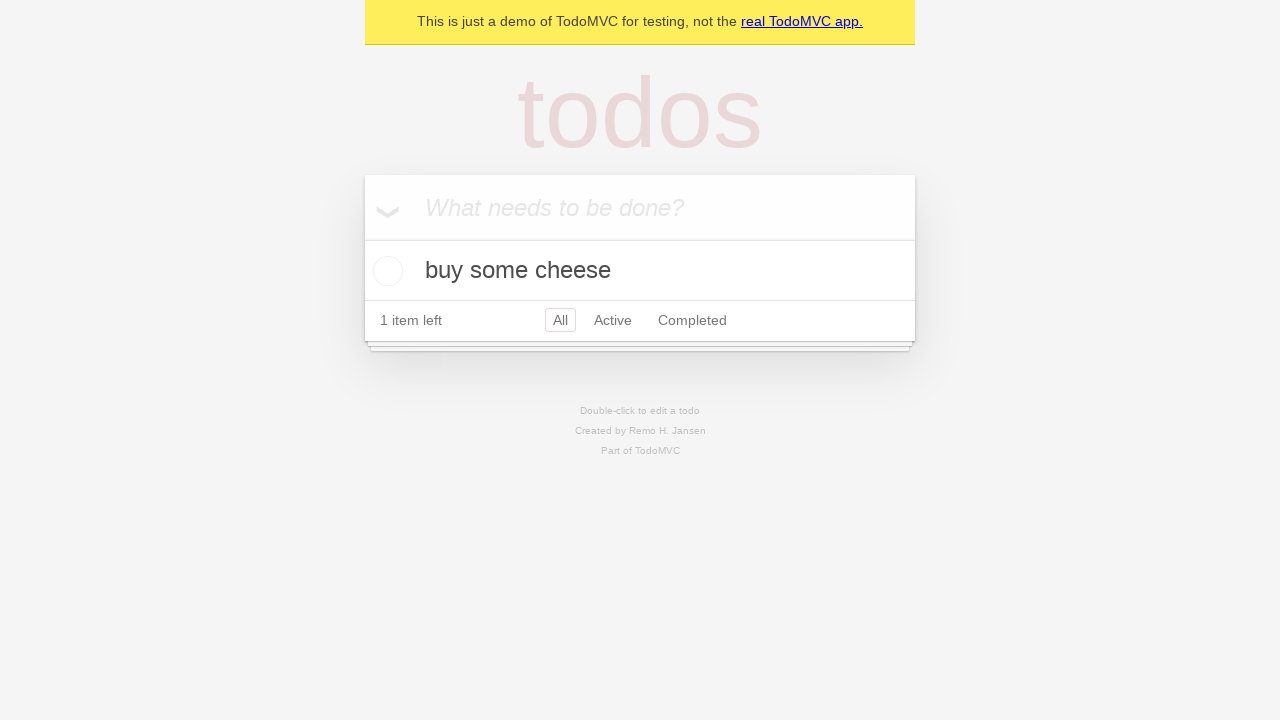

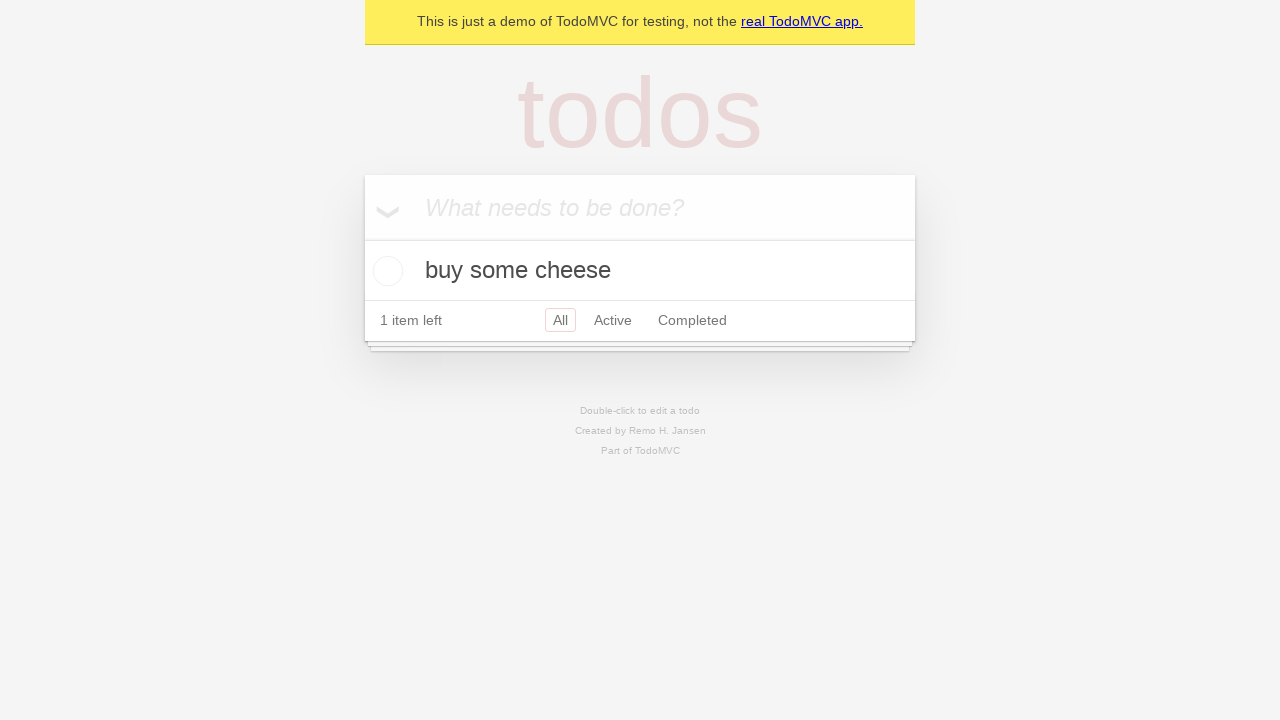